Tests that clicking search without entering any data shows an error message

Starting URL: https://www.sharelane.com/cgi-bin/main.py

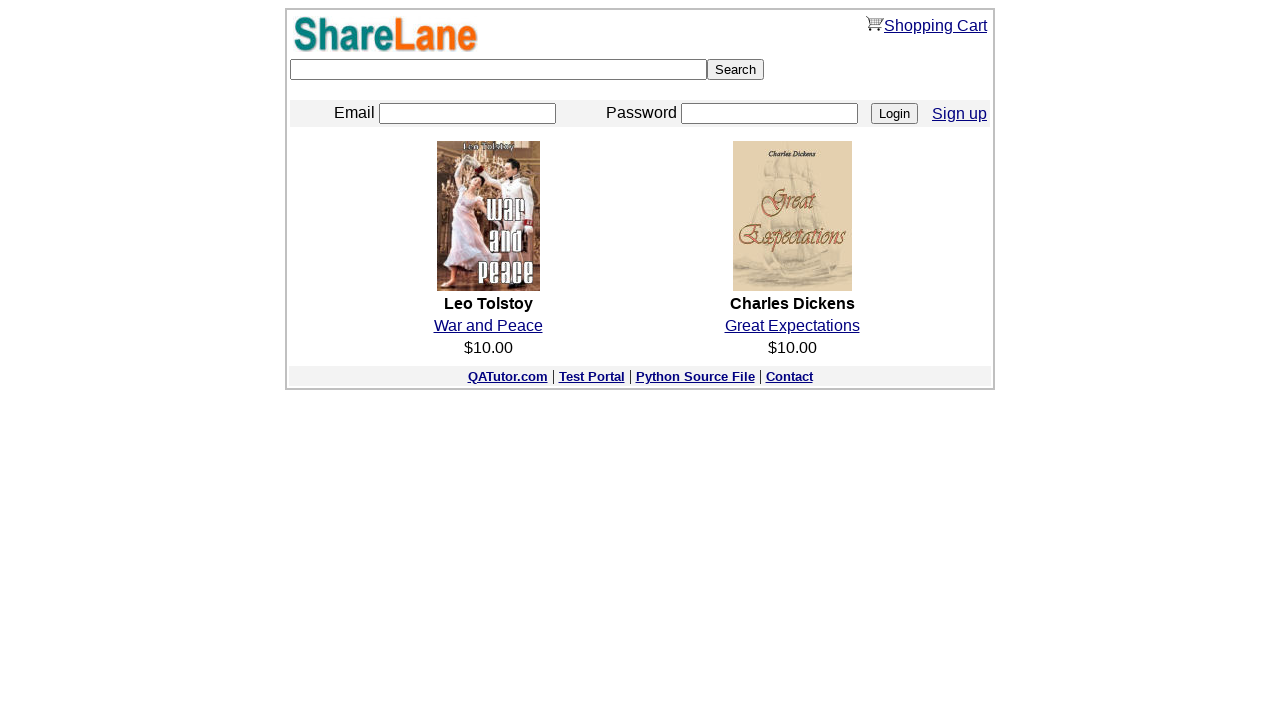

Clicked Search button without entering any data at (736, 70) on xpath=/html/body/center/table/tbody/tr[2]/td/form/input[2]
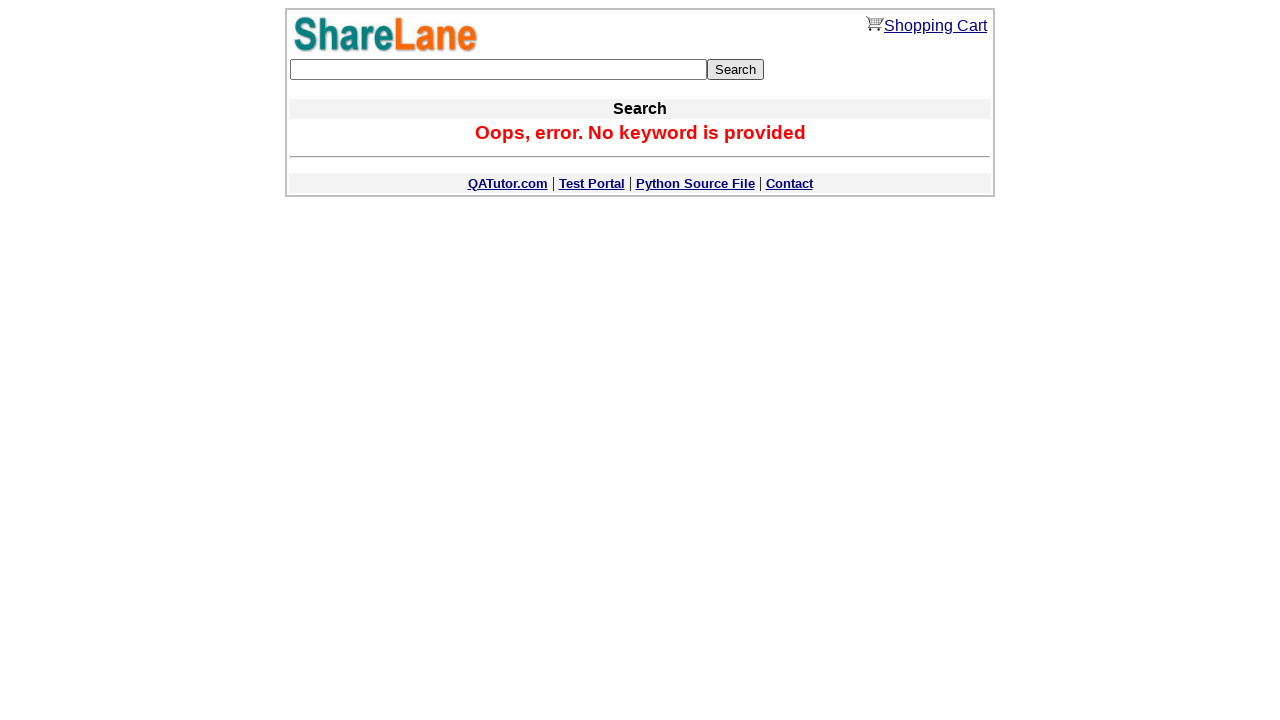

Error message is displayed after searching without data
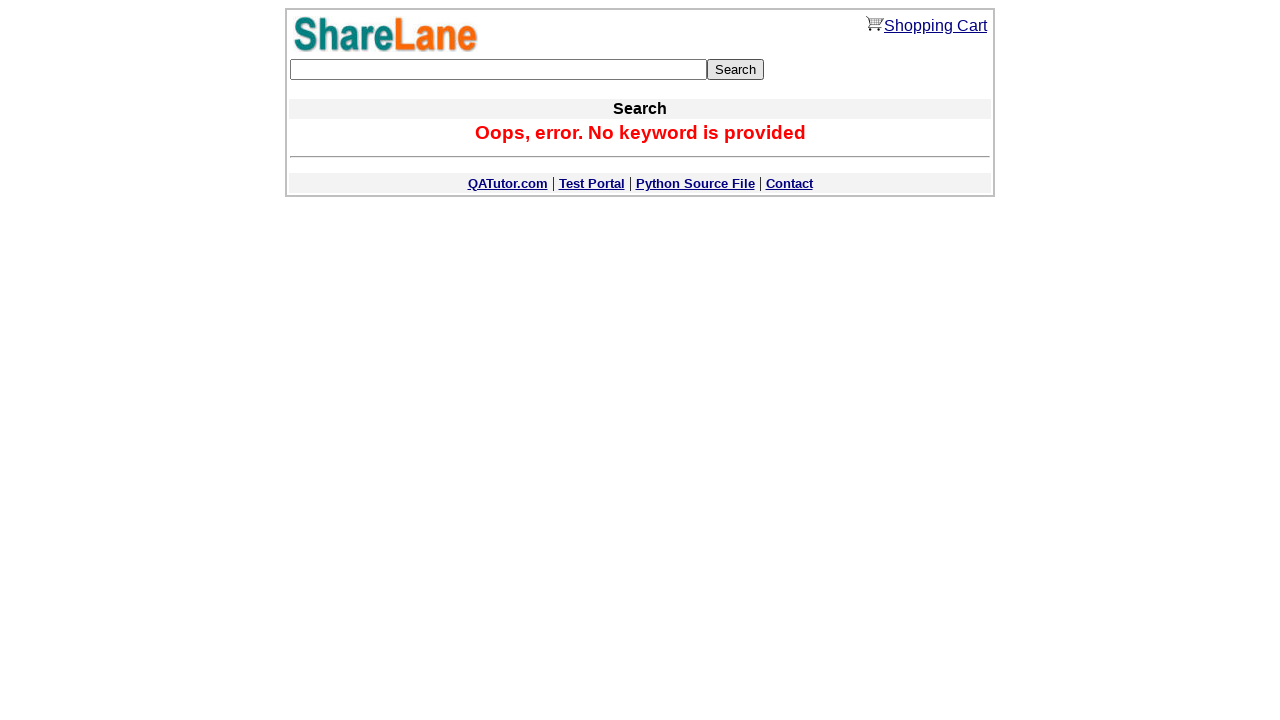

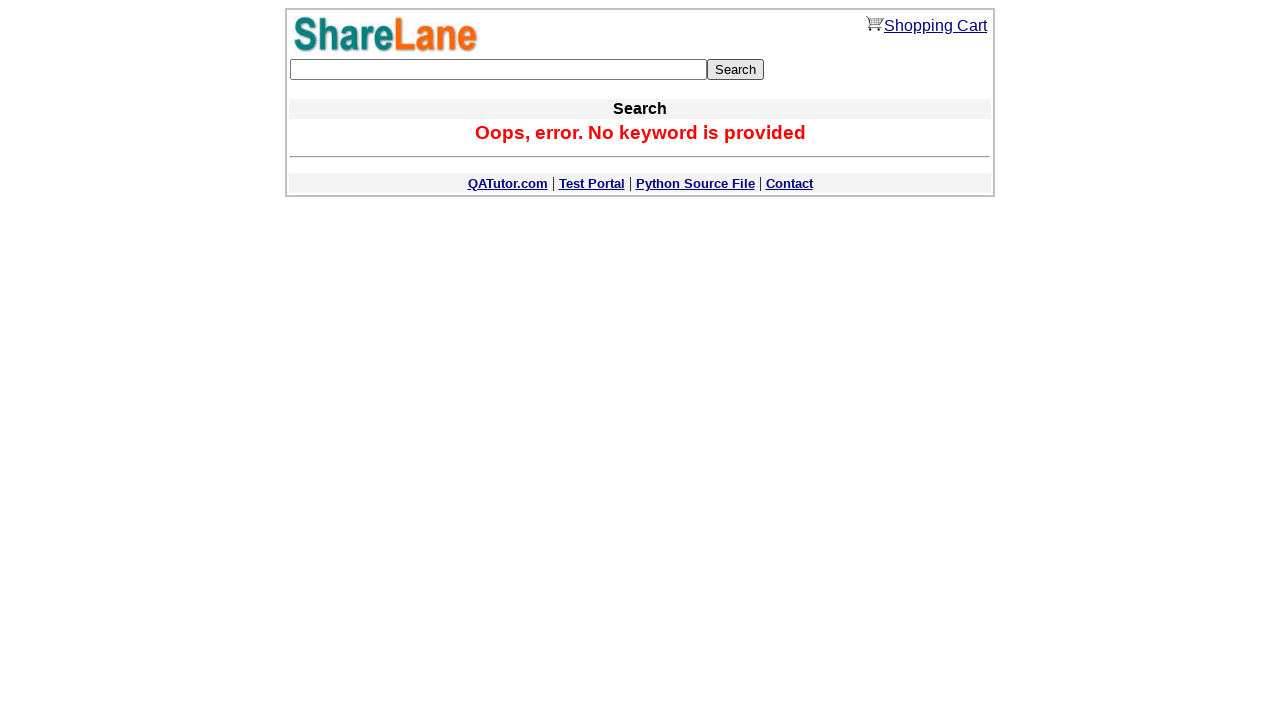